Tests navigation to an Angular demo application and clicks the "Virtual Library" button to access the library section.

Starting URL: https://www.rahulshettyacademy.com/angularAppdemo/

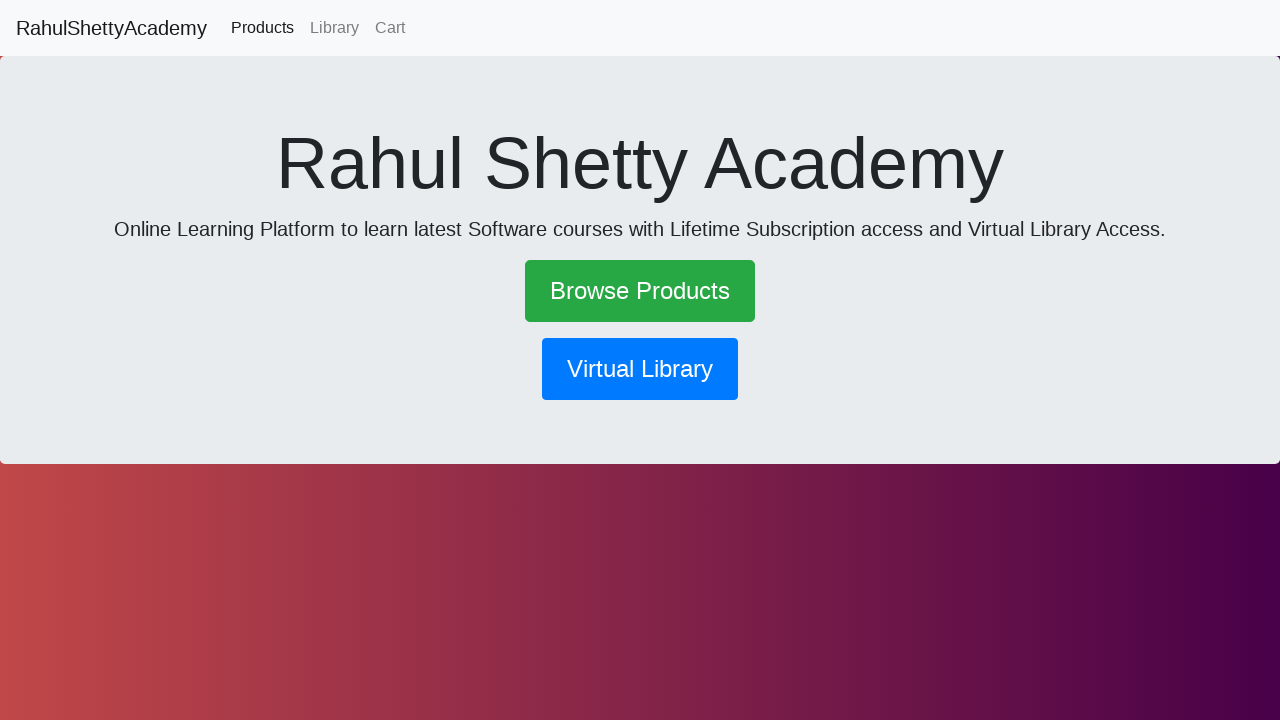

Waited for Angular demo application page to load (networkidle)
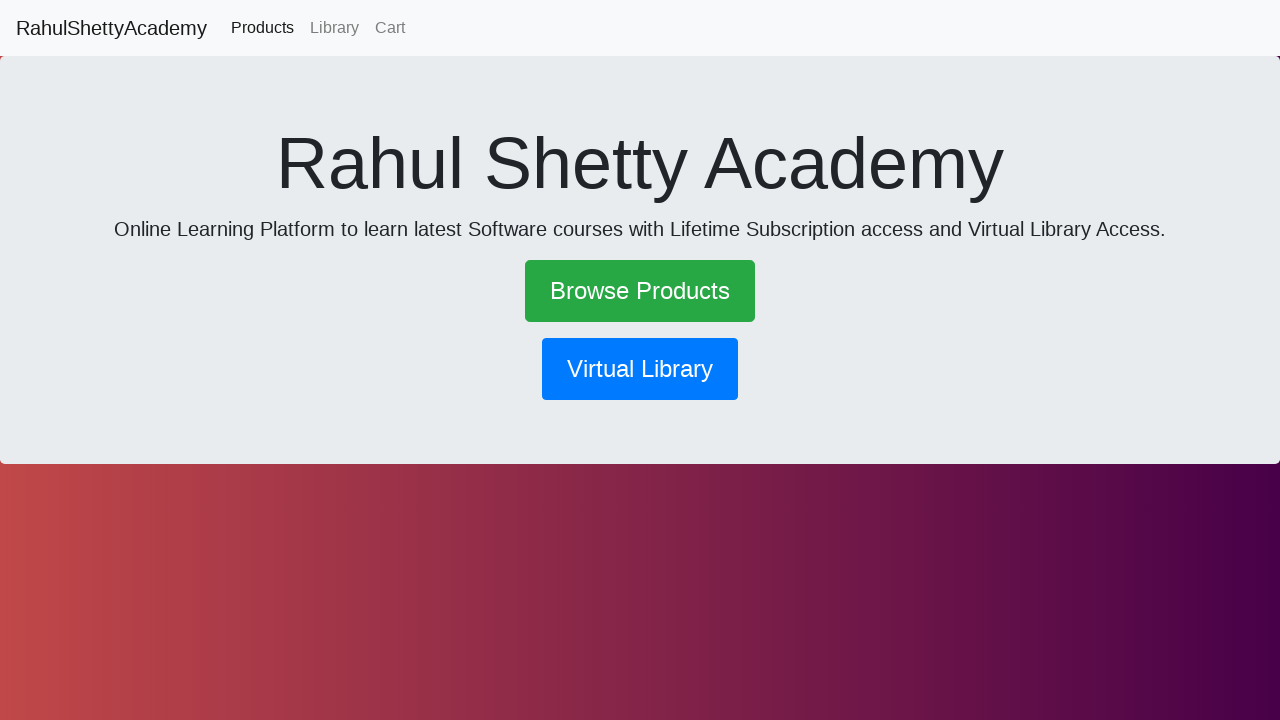

Clicked the 'Virtual Library' button at (640, 369) on xpath=//button[contains(text(),'Virtual Library')]
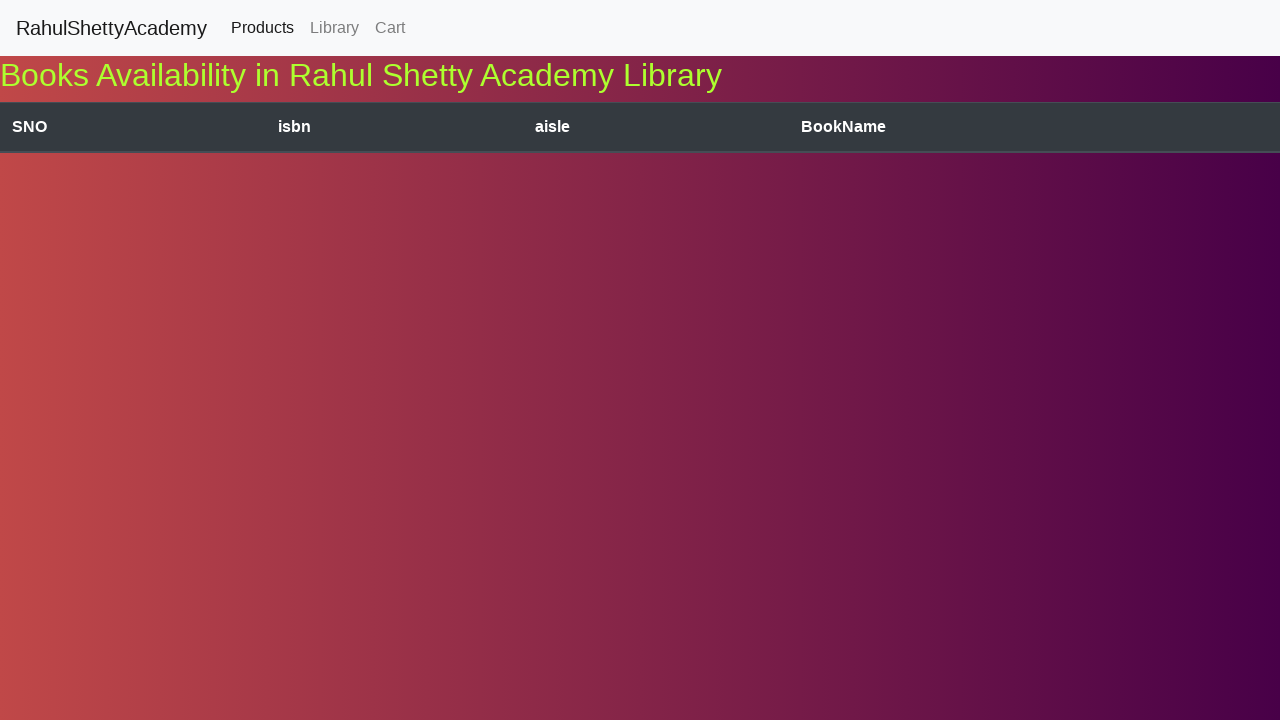

Waited for Virtual Library section to load (networkidle)
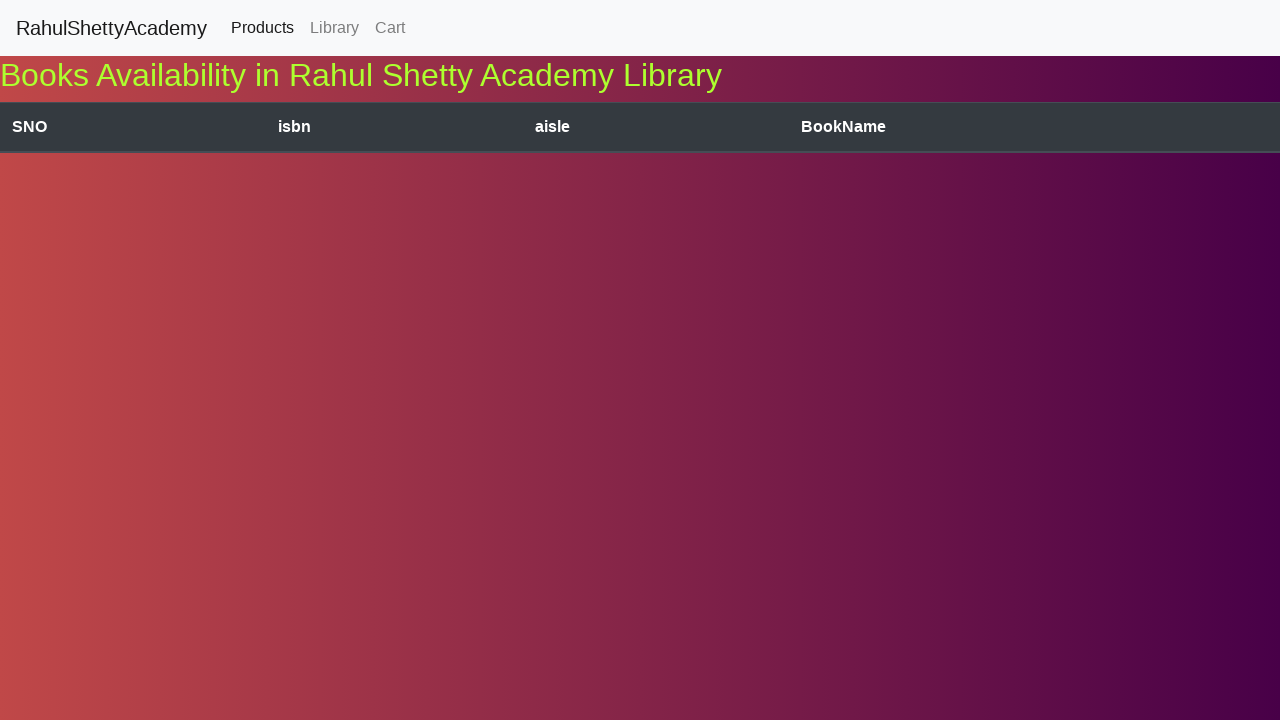

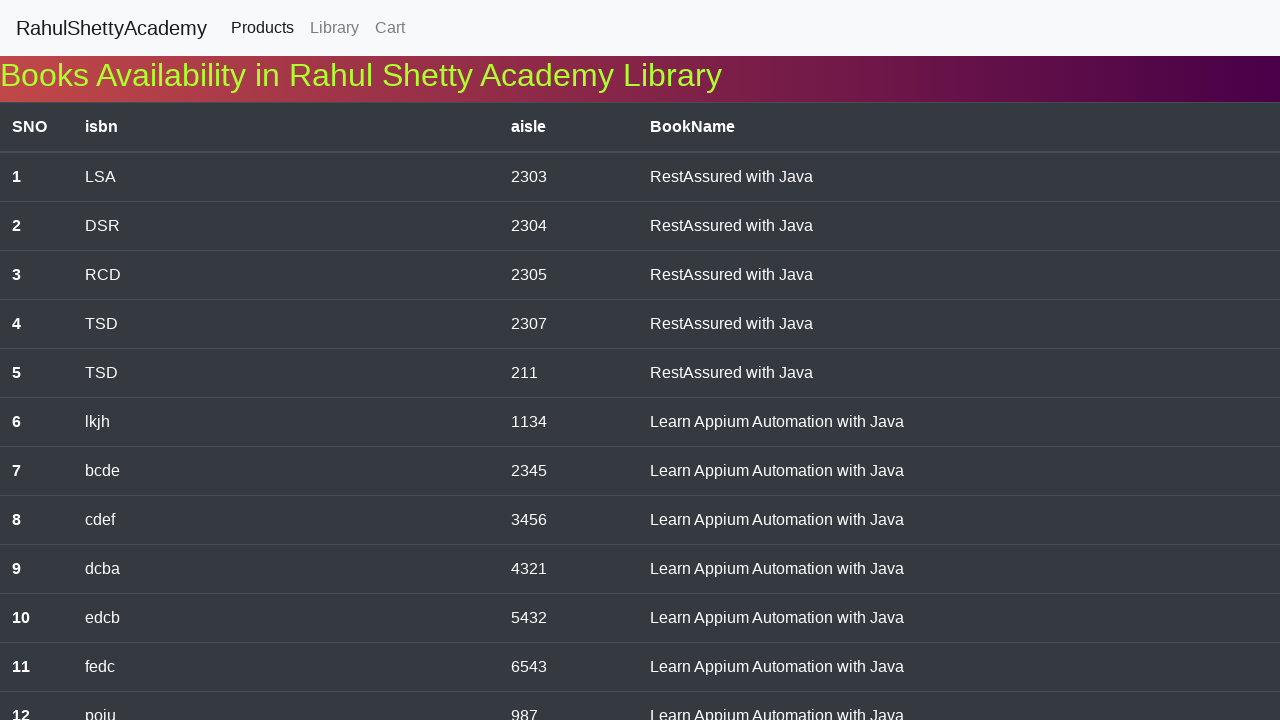